Tests navigation through a dropdown menu by hovering over "Browse Courses", then hovering over "Software Testing" submenu, and clicking on "Selenium Certification Training" link.

Starting URL: http://greenstech.in/selenium-course-content.html

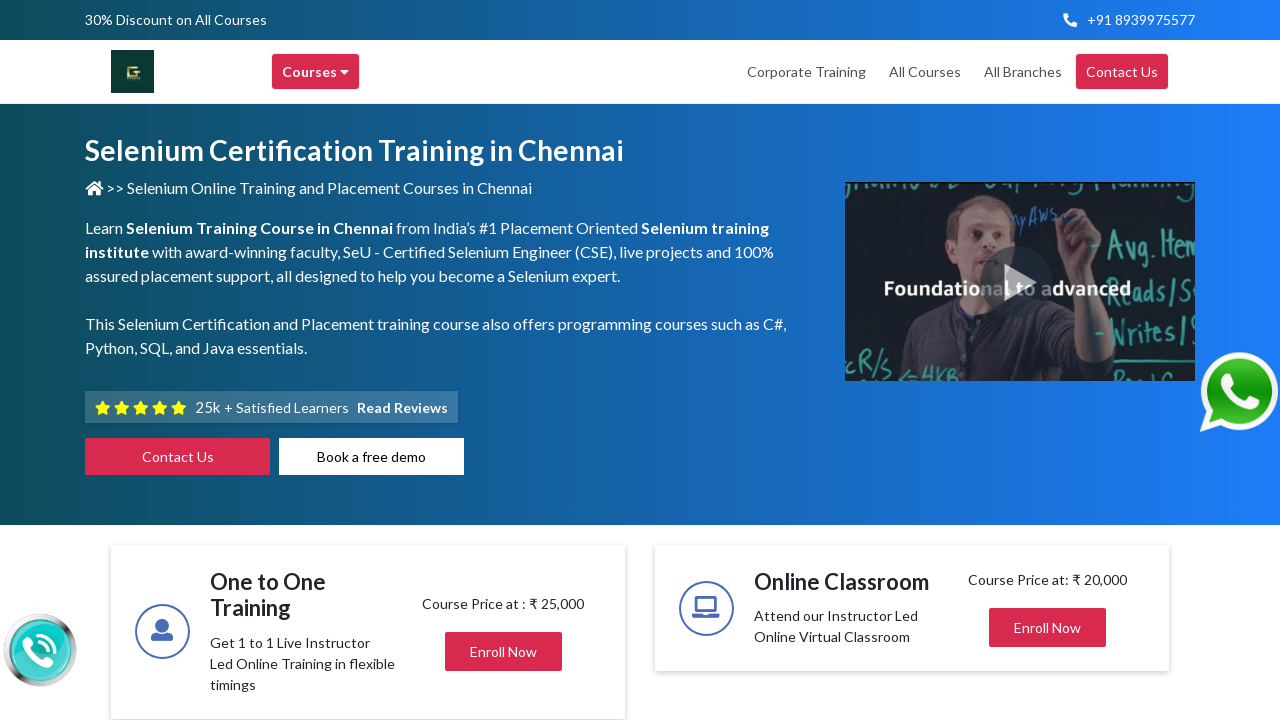

Hovered over 'Browse Courses' menu element at (316, 72) on xpath=//div[@class='header-browse-greens']
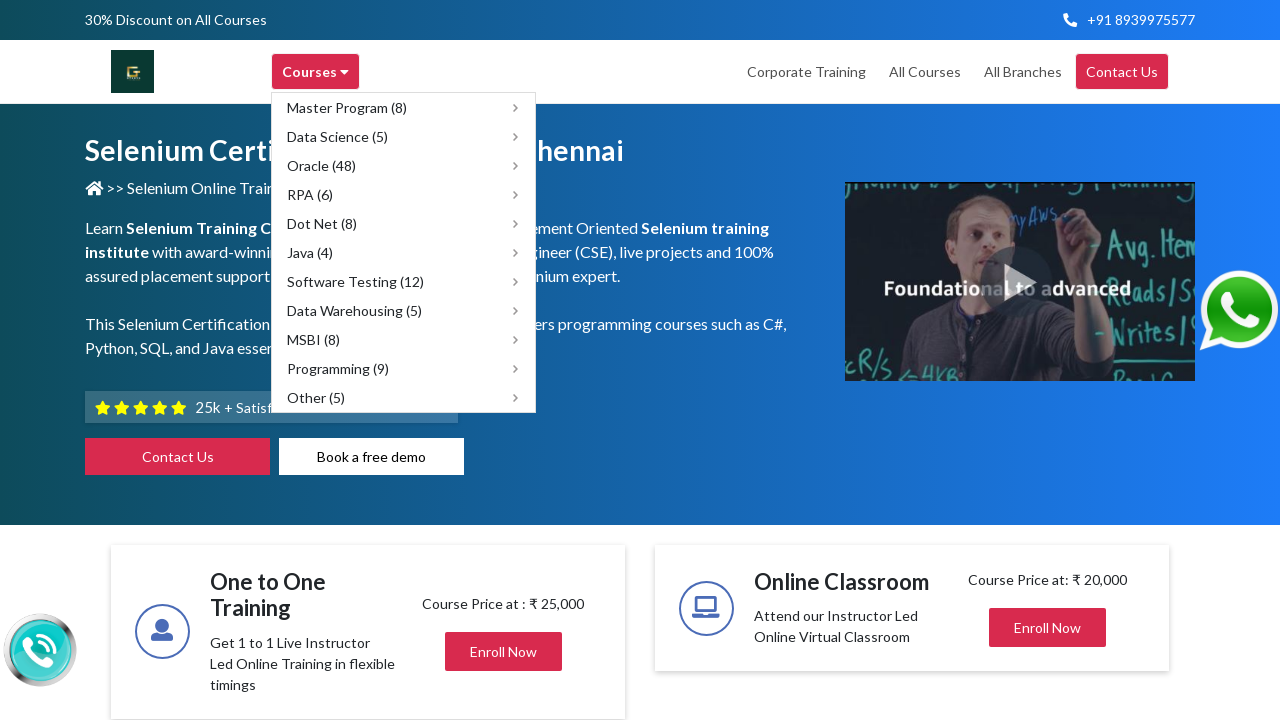

Hovered over 'Software Testing' submenu item at (356, 282) on xpath=//span[text()='Software Testing (12)']
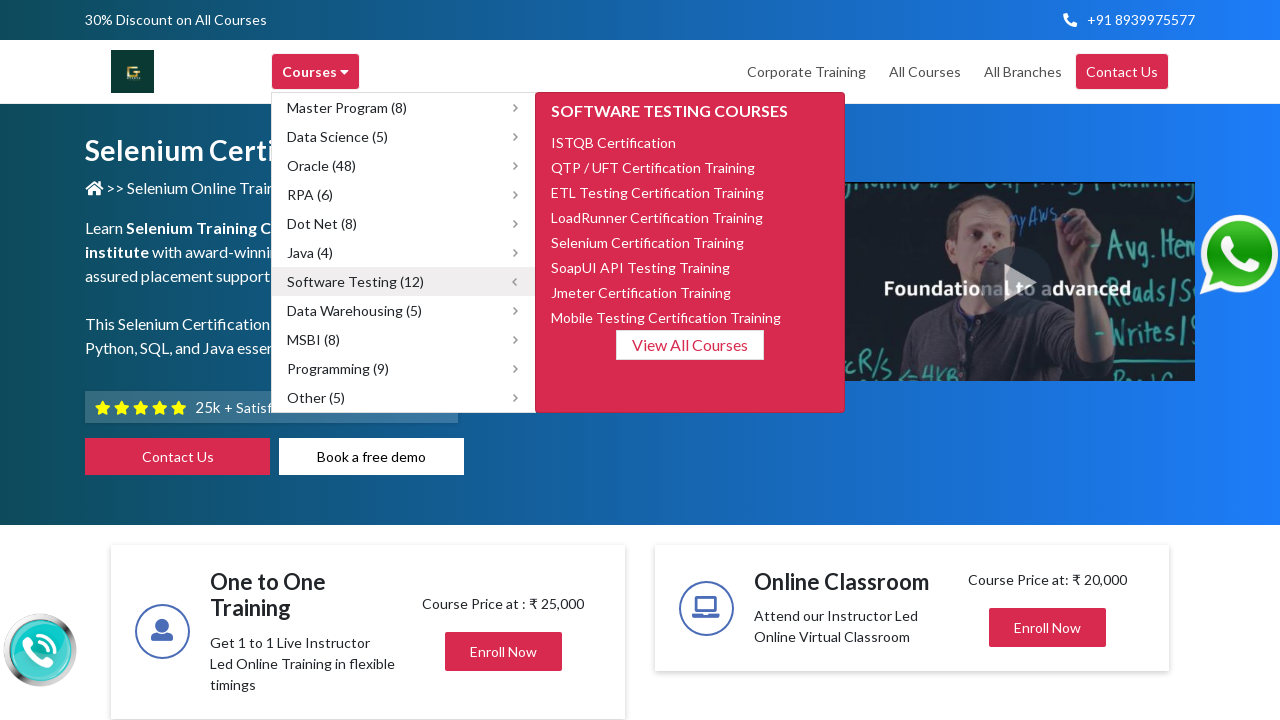

Clicked on 'Selenium Certification Training' link at (648, 242) on xpath=//span[text()='Selenium Certification Training']
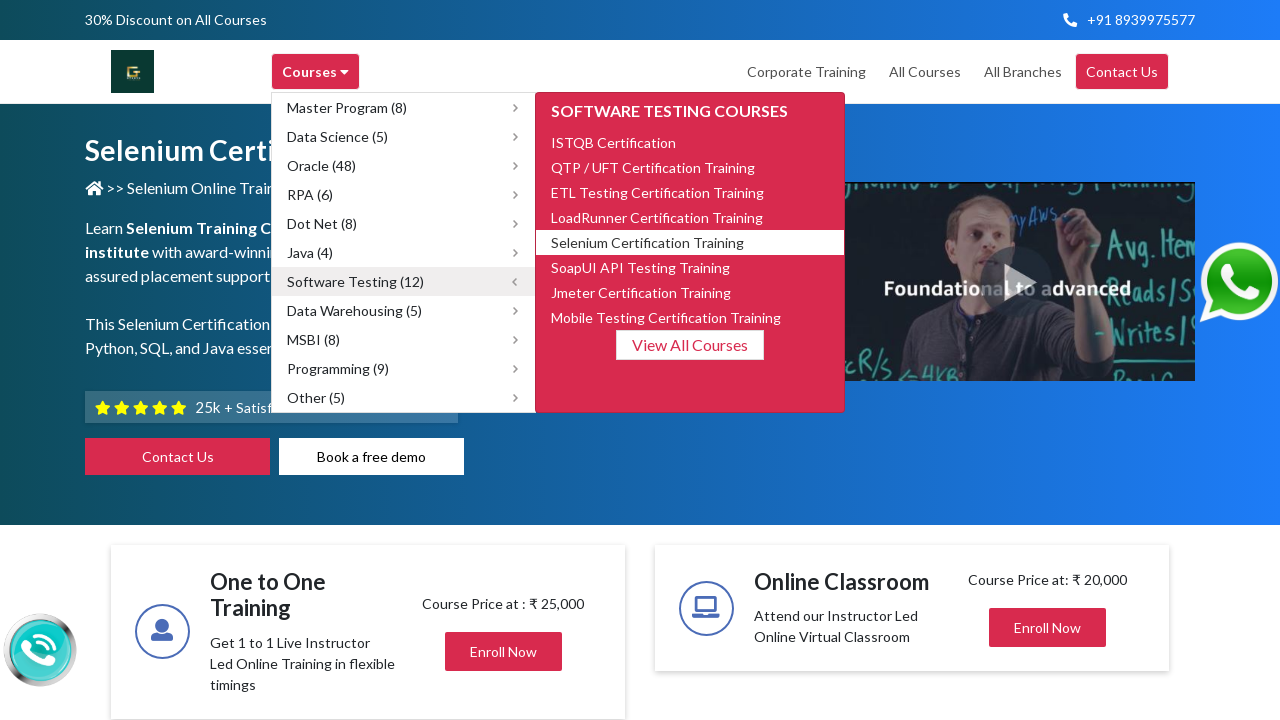

Waited for page navigation to complete (networkidle)
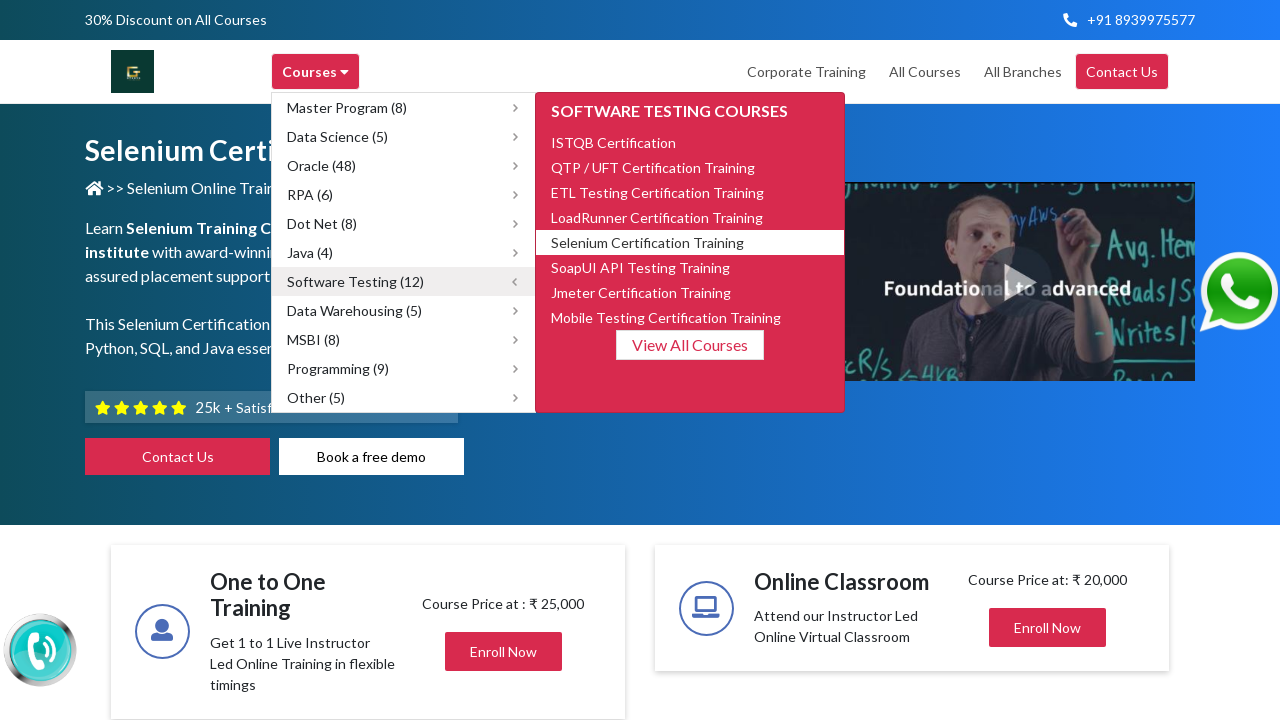

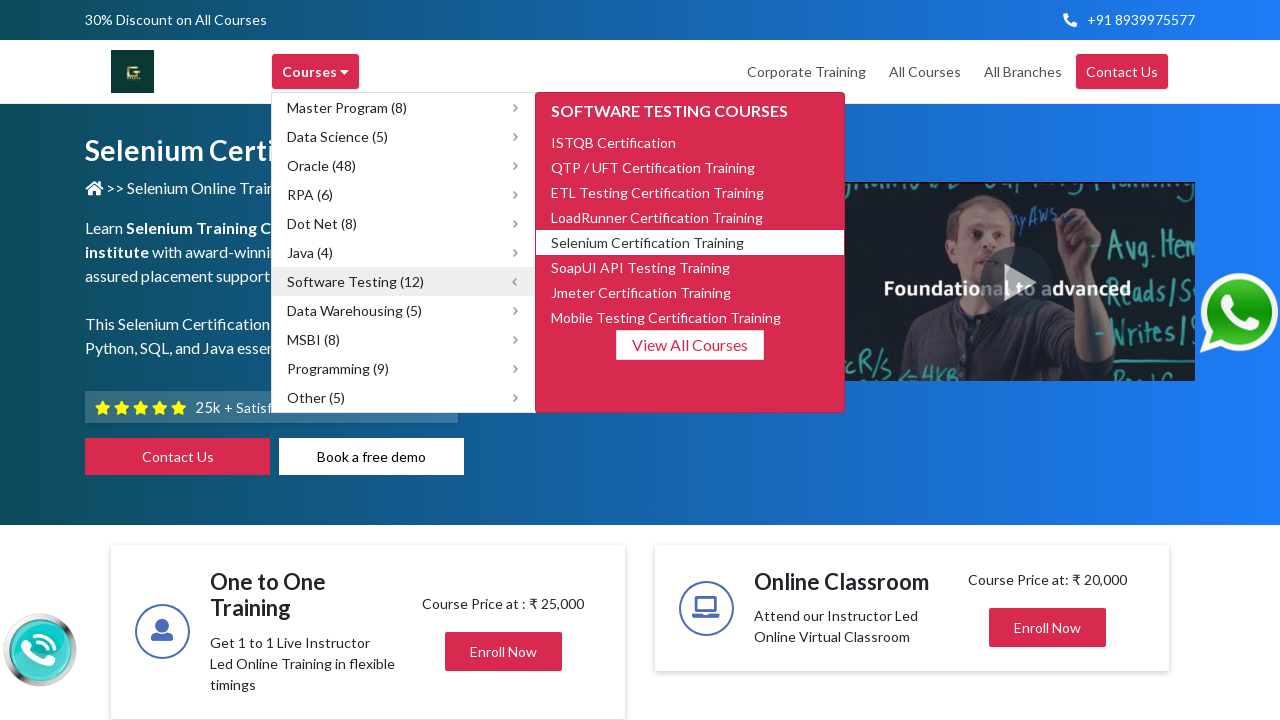